Tests that whitespace is trimmed from edited todo text

Starting URL: https://demo.playwright.dev/todomvc

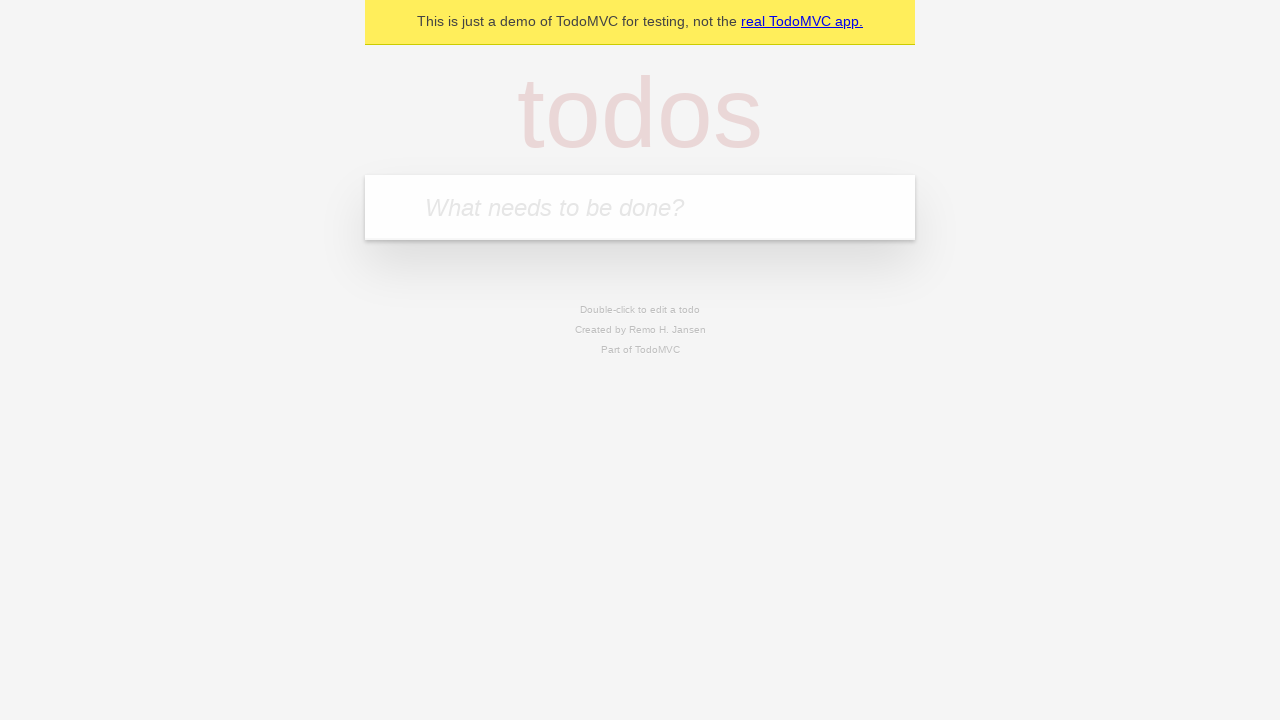

Filled todo input with 'buy some cheese' on internal:attr=[placeholder="What needs to be done?"i]
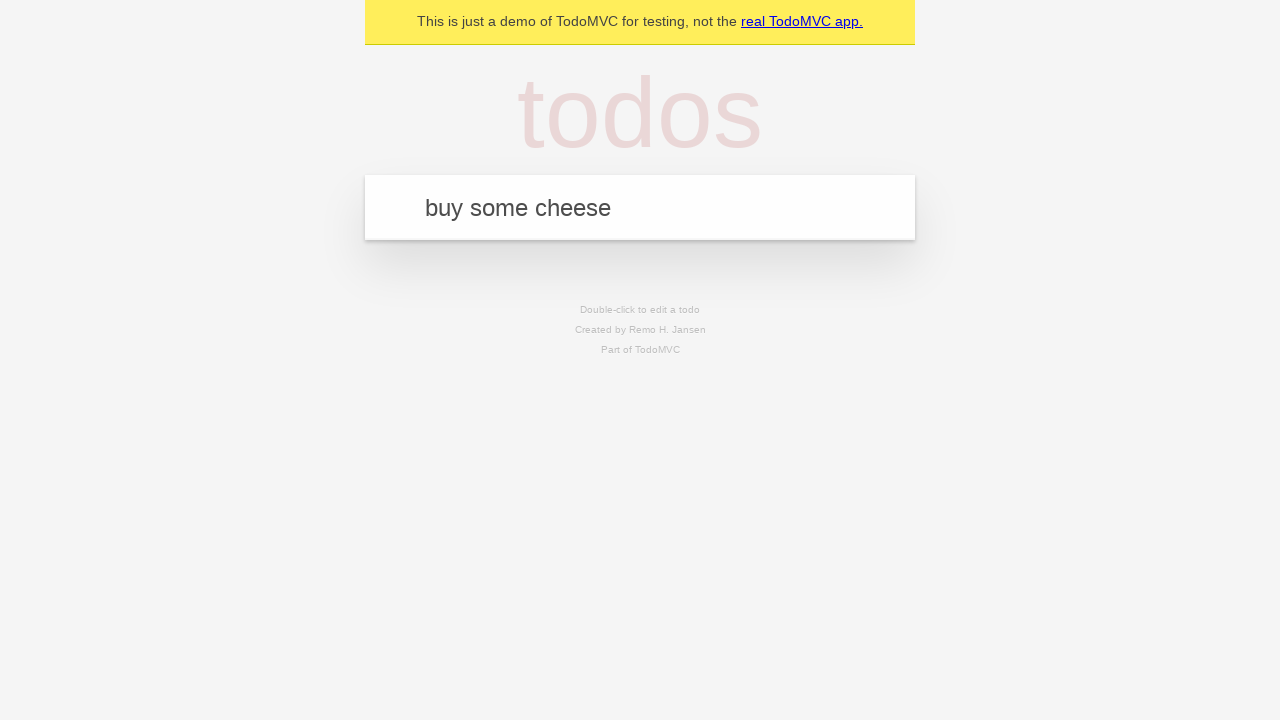

Pressed Enter to create first todo on internal:attr=[placeholder="What needs to be done?"i]
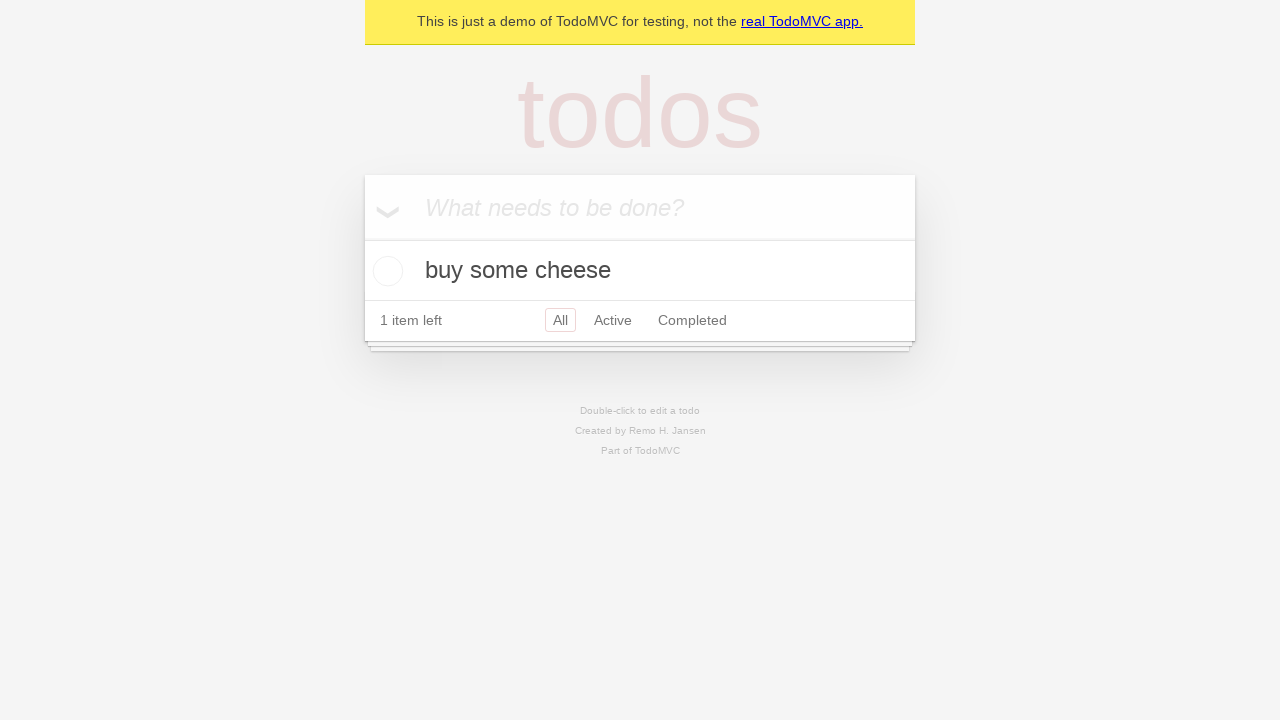

Filled todo input with 'feed the cat' on internal:attr=[placeholder="What needs to be done?"i]
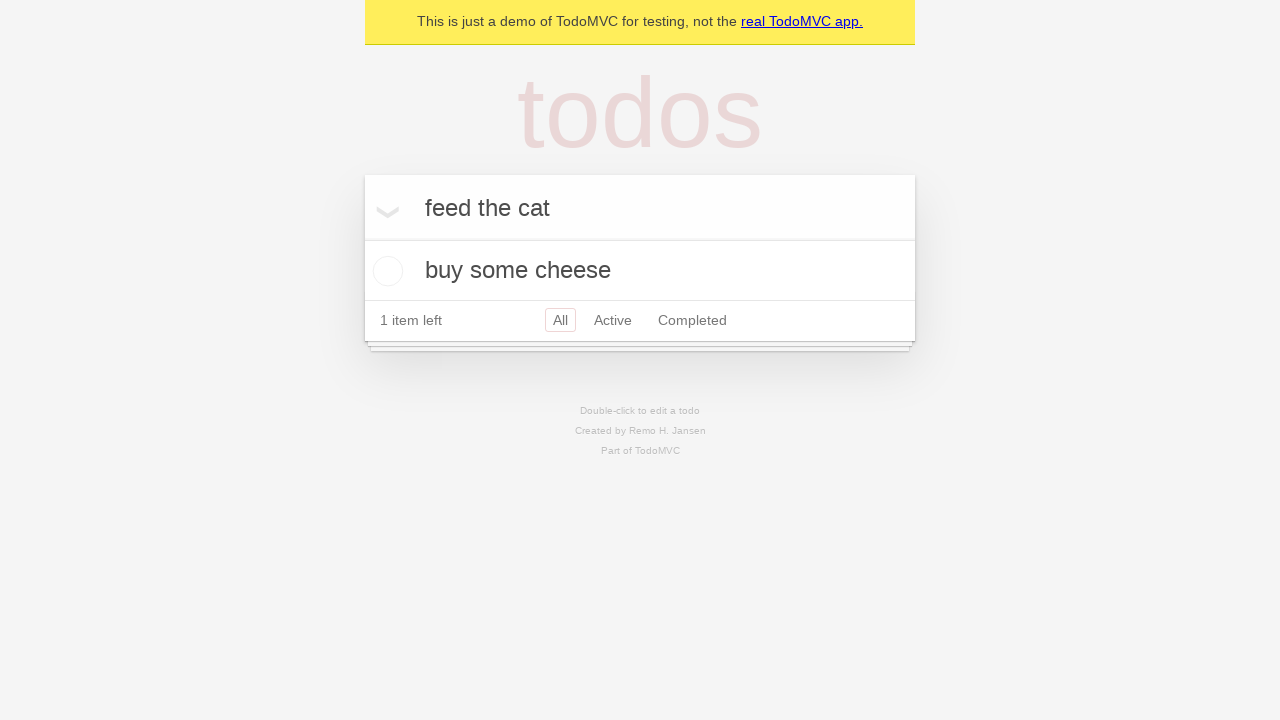

Pressed Enter to create second todo on internal:attr=[placeholder="What needs to be done?"i]
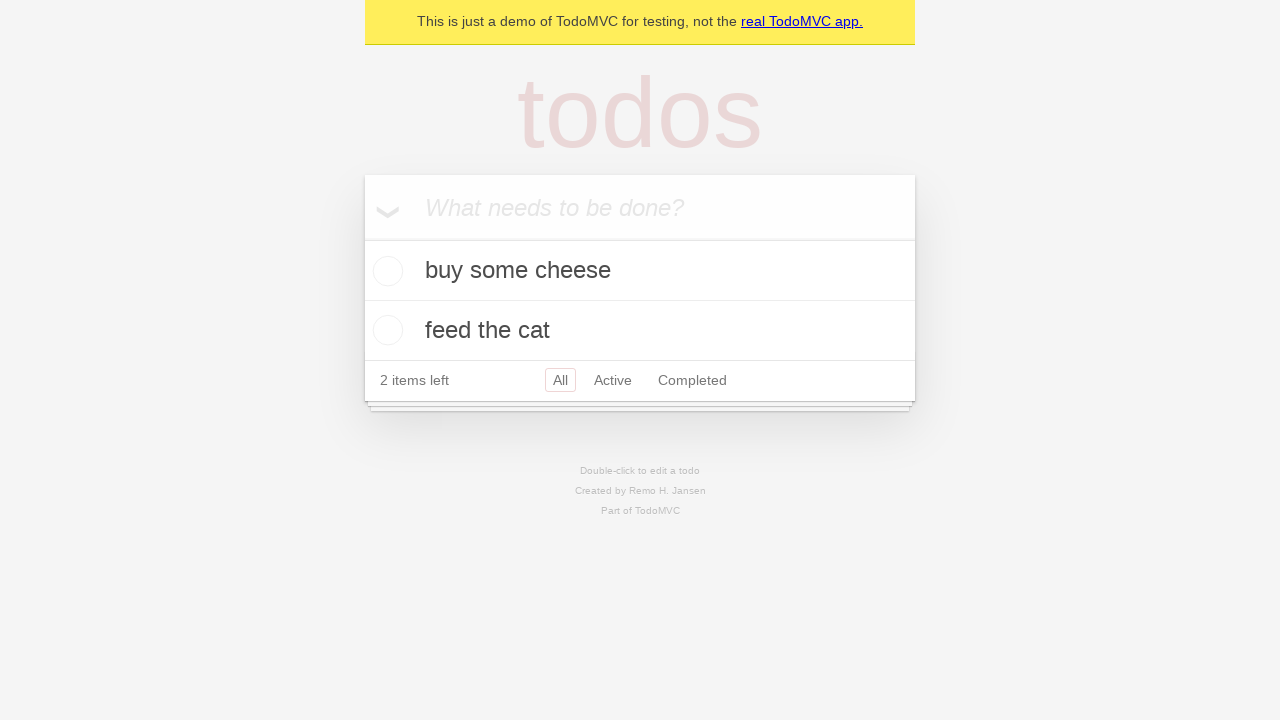

Filled todo input with 'book a doctors appointment' on internal:attr=[placeholder="What needs to be done?"i]
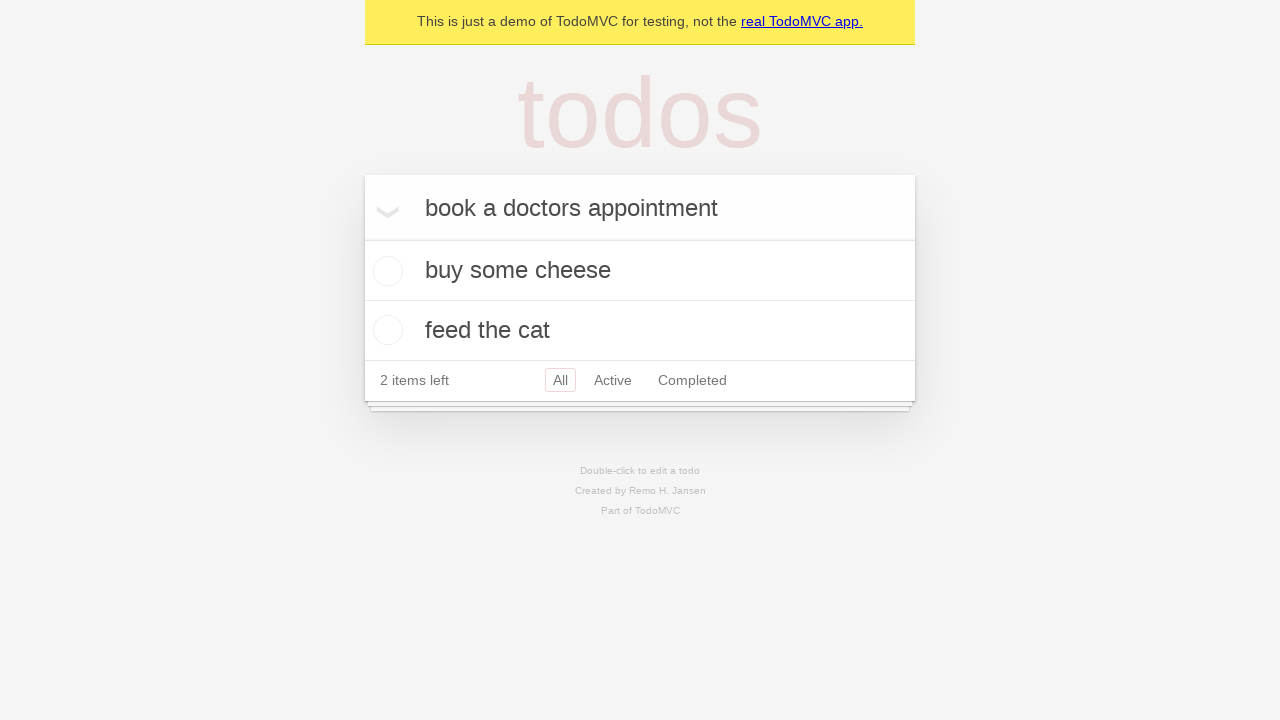

Pressed Enter to create third todo on internal:attr=[placeholder="What needs to be done?"i]
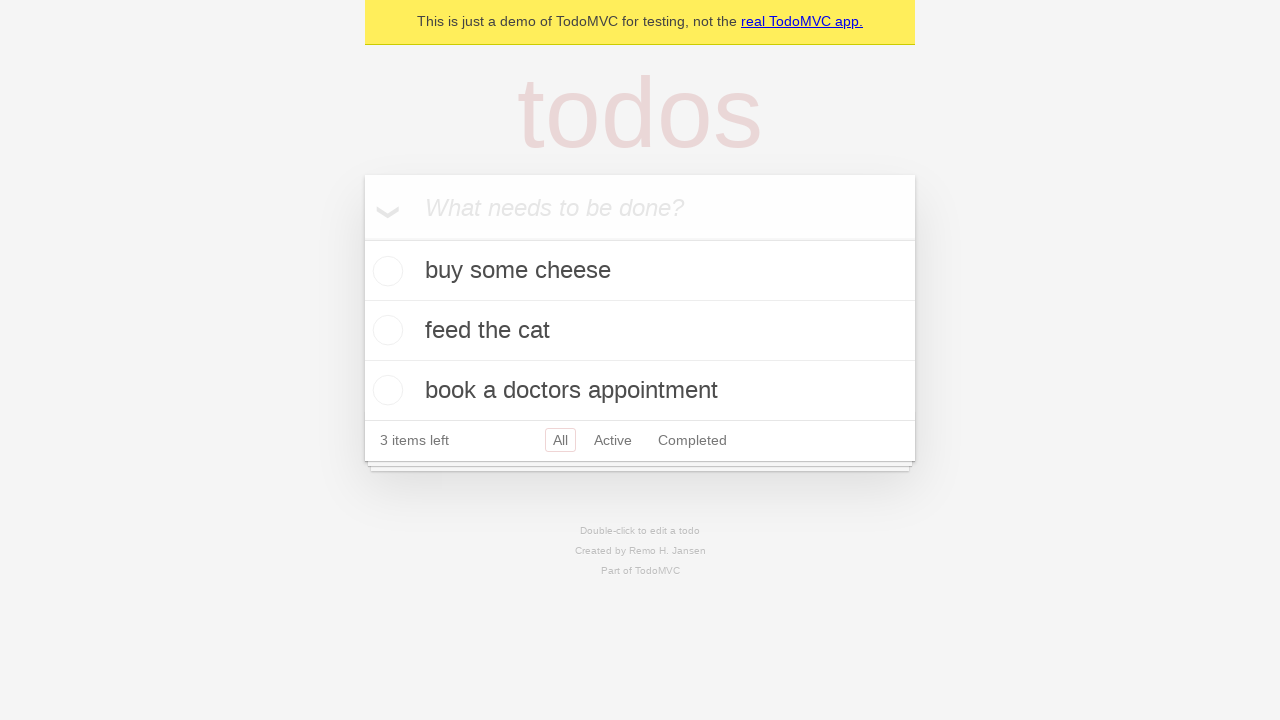

Double-clicked second todo item to enter edit mode at (640, 331) on internal:testid=[data-testid="todo-item"s] >> nth=1
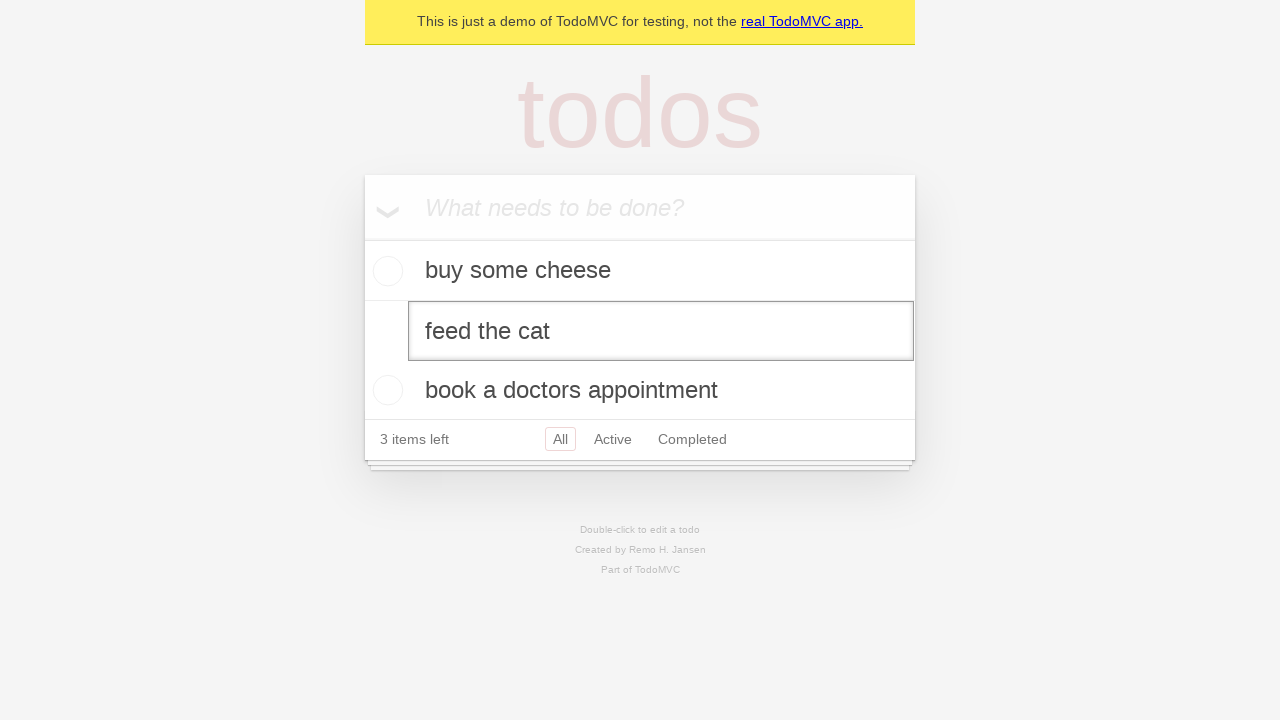

Filled edit field with text containing leading and trailing whitespace on internal:testid=[data-testid="todo-item"s] >> nth=1 >> internal:role=textbox[nam
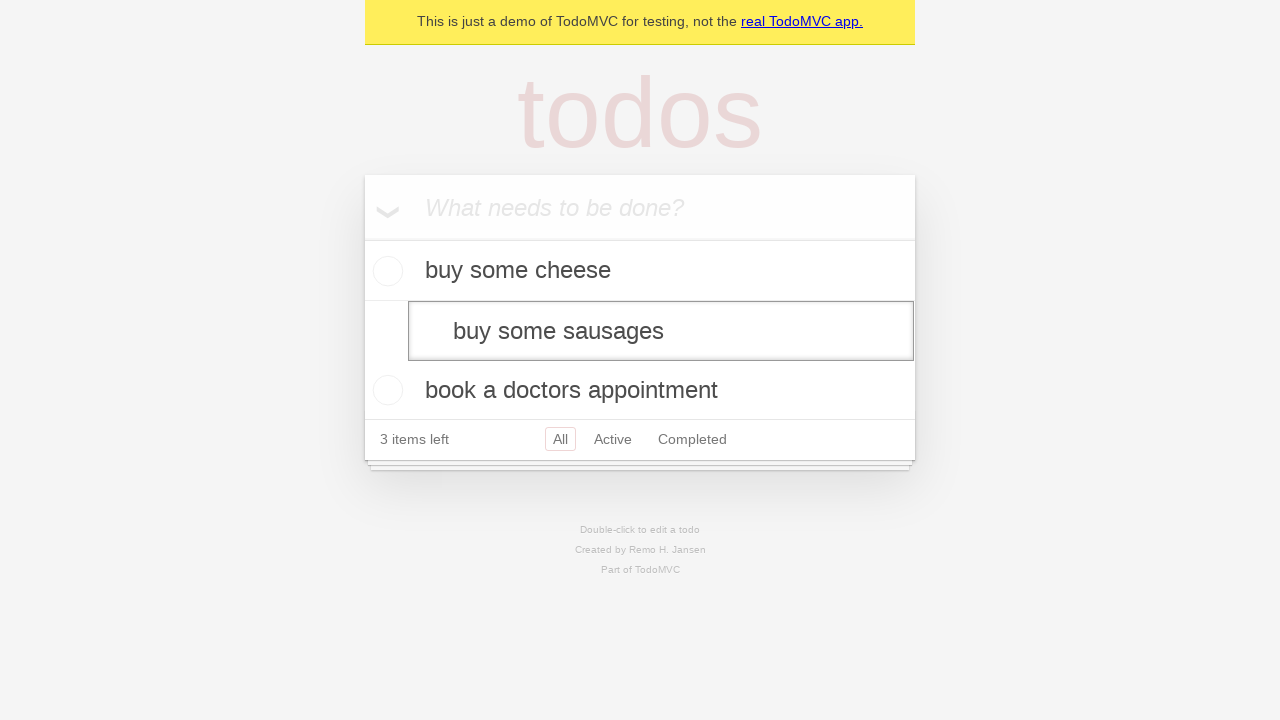

Pressed Enter to save edited todo with trimmed whitespace on internal:testid=[data-testid="todo-item"s] >> nth=1 >> internal:role=textbox[nam
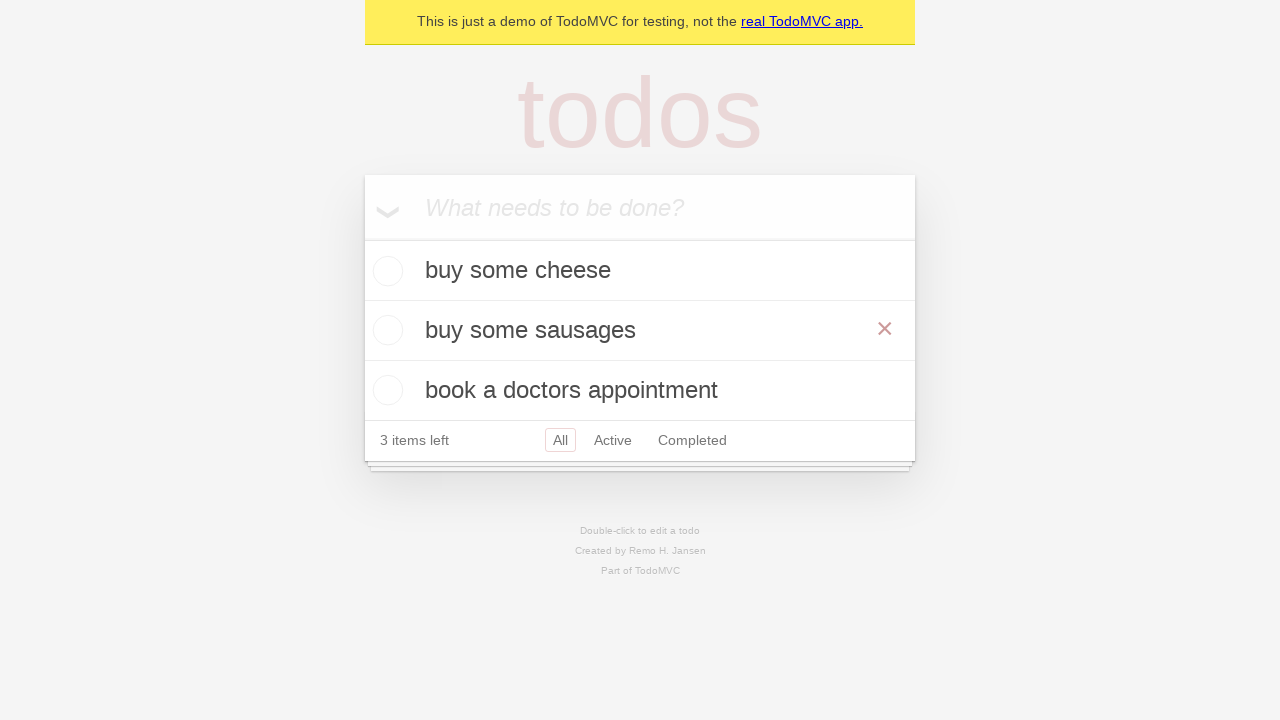

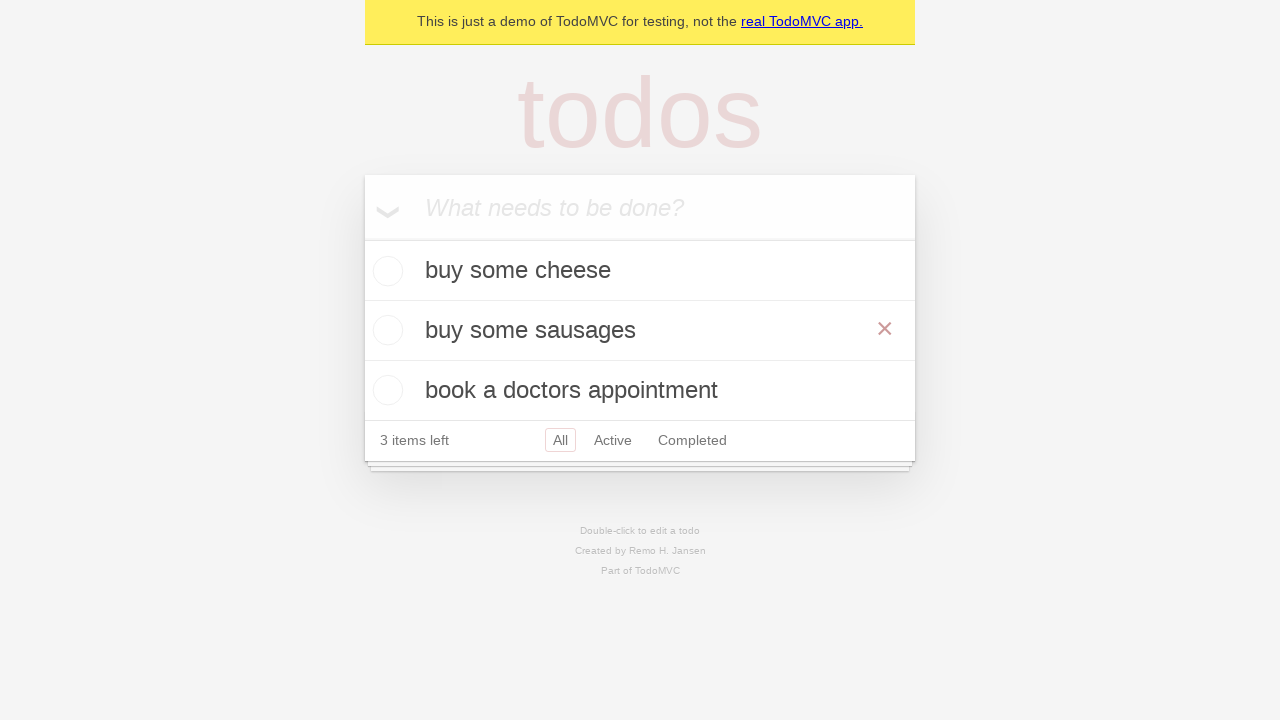